Tests multiple window handling by clicking a link that opens a new window, then opening additional windows via JavaScript, and switching between windows by title

Starting URL: https://the-internet.herokuapp.com/windows

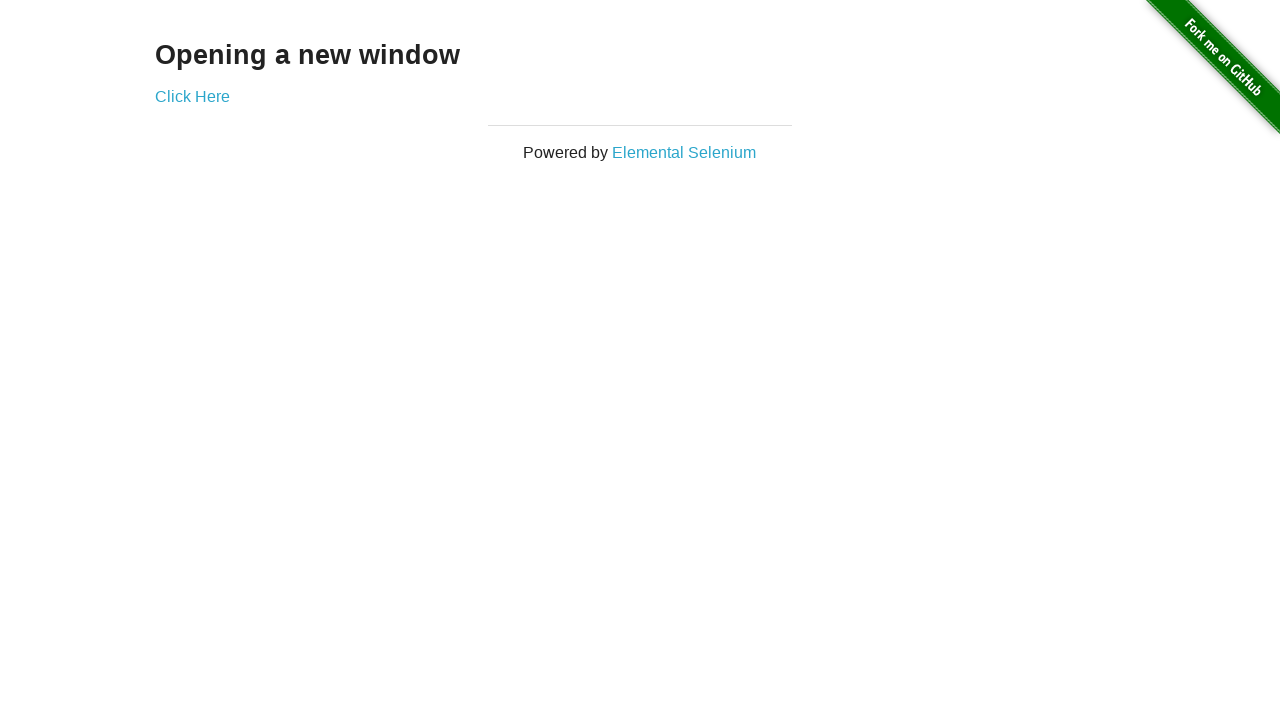

Clicked 'Click Here' link to open a new window at (192, 96) on xpath=//a[.='Click Here']
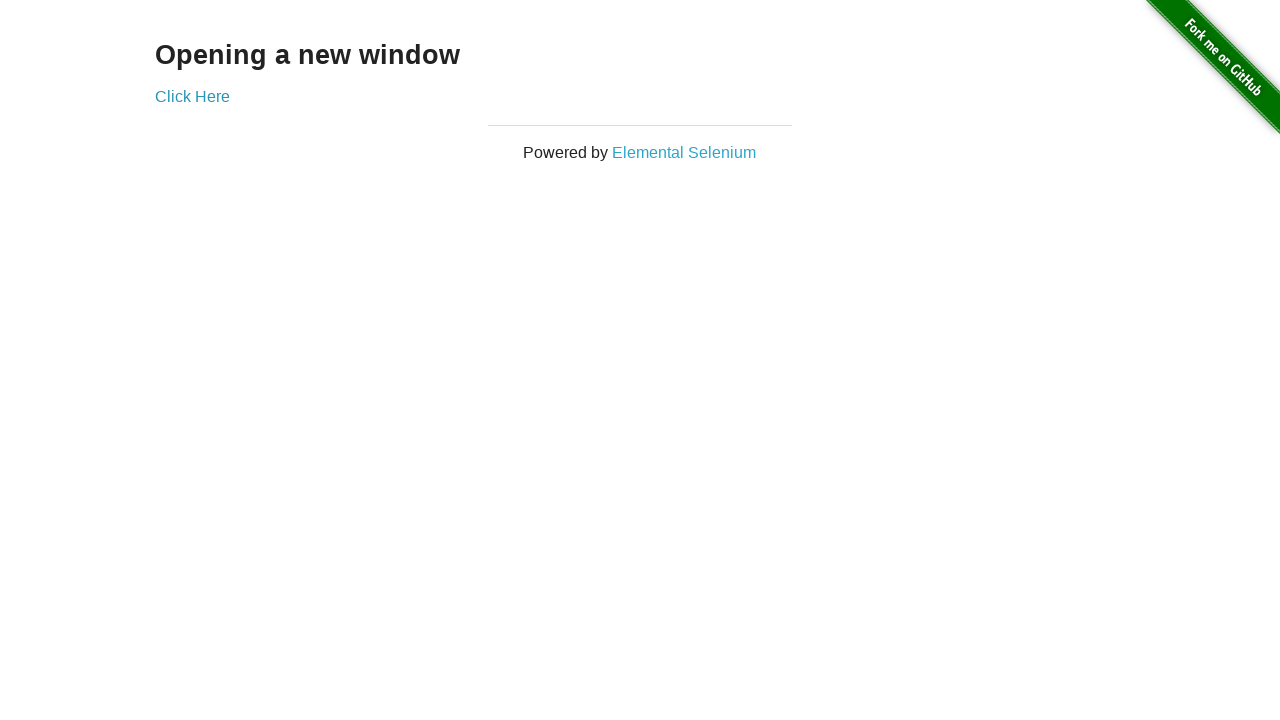

Opened first additional window via JavaScript to Techtorial Academy home
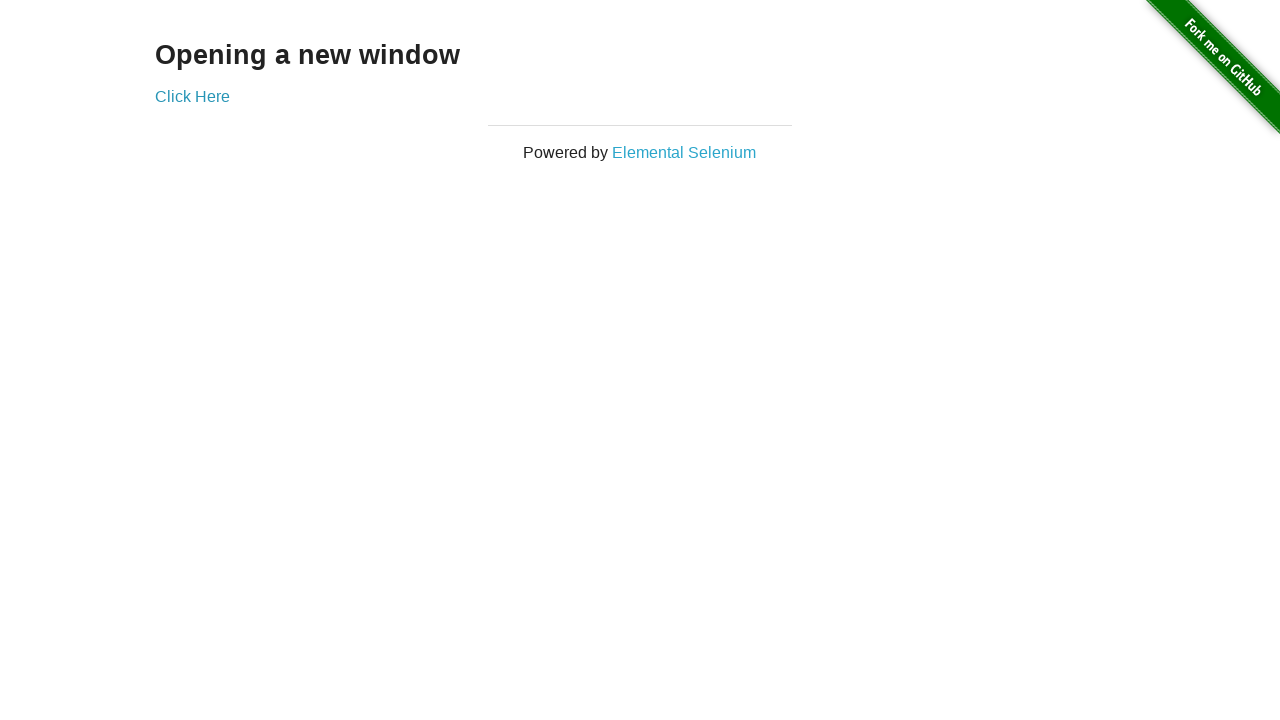

Opened second additional window via JavaScript to Techtorial Academy about page
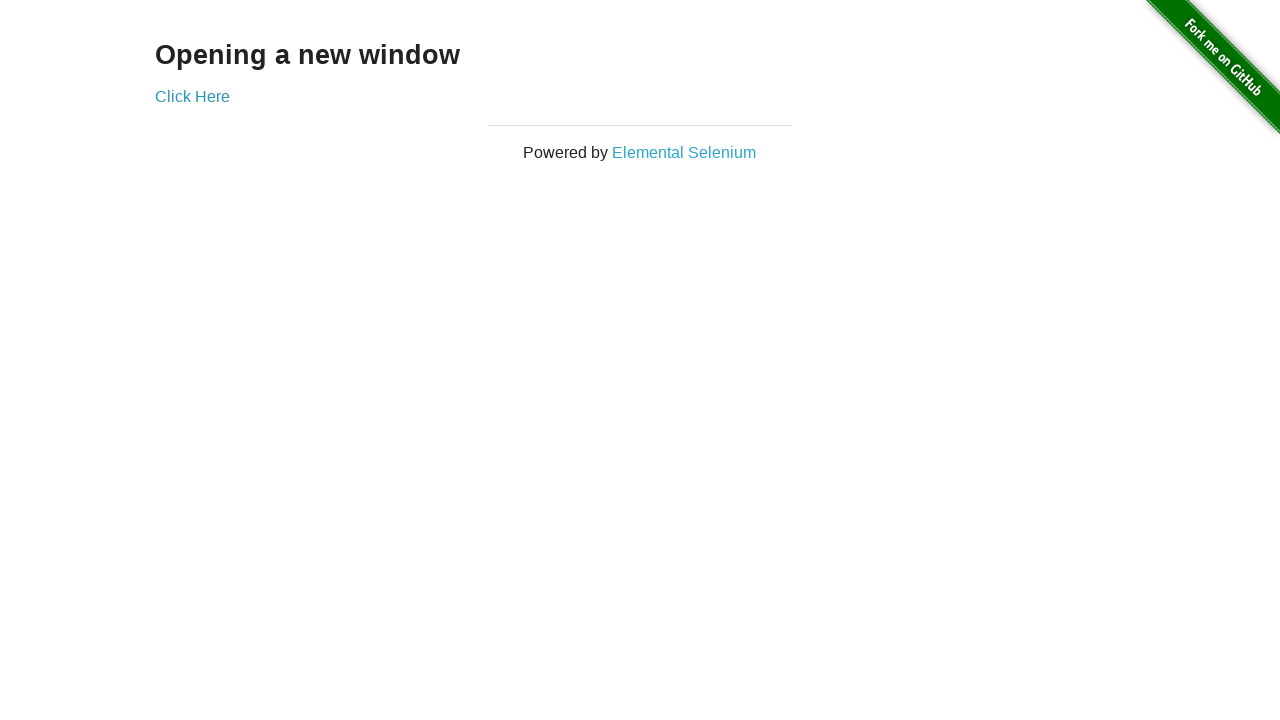

Opened third additional window via JavaScript to Techtorial Academy programs page
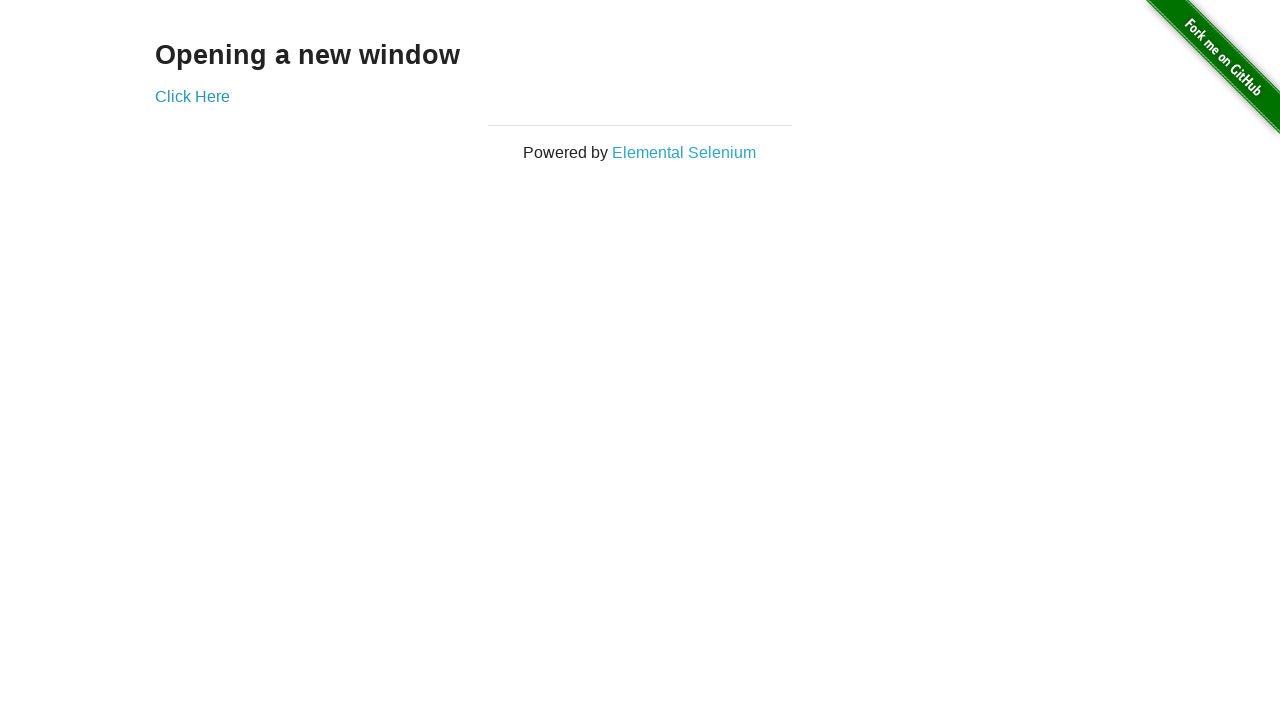

Waited for all windows to fully load
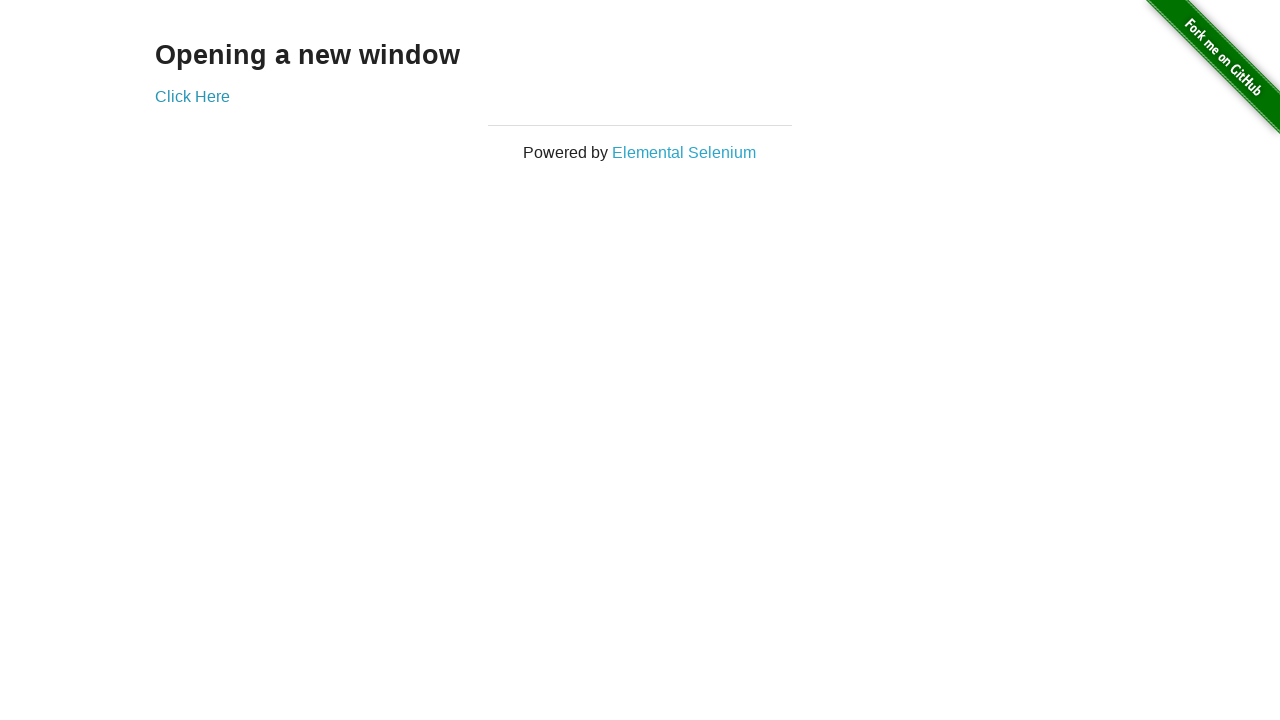

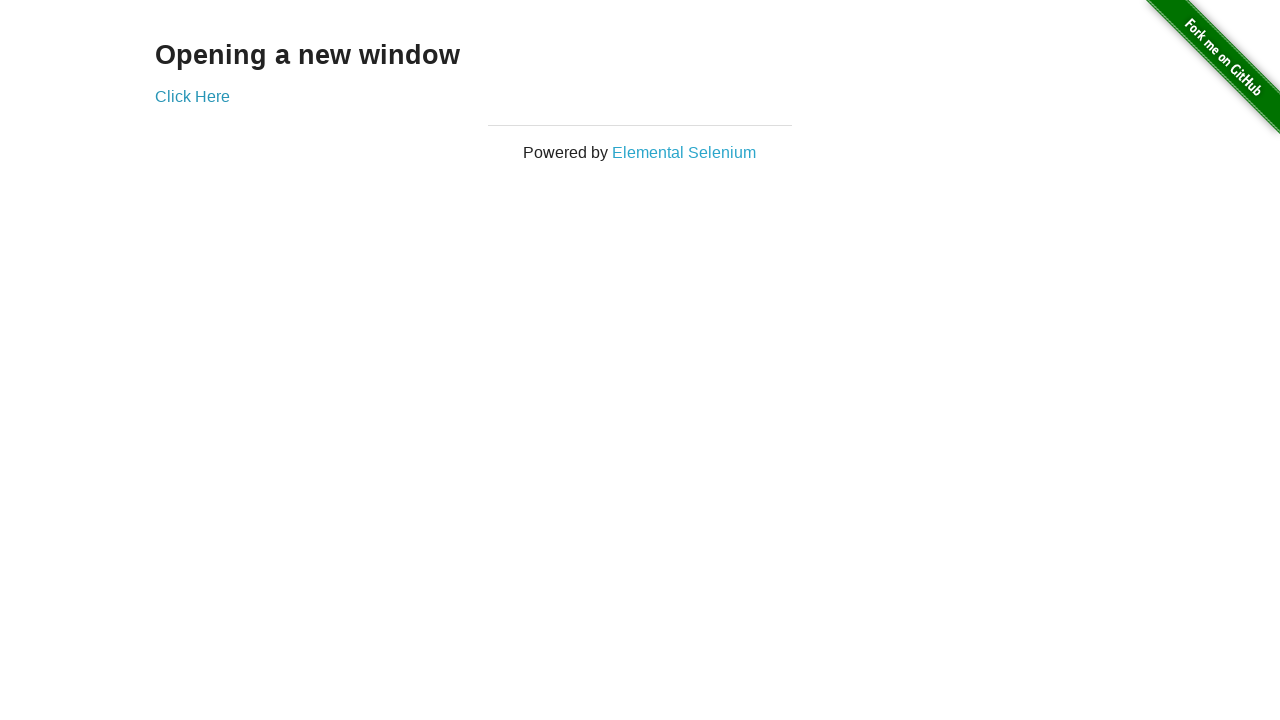